Navigates to Wise Quarter website and verifies the page title contains expected text

Starting URL: https://www.wisequarter.com

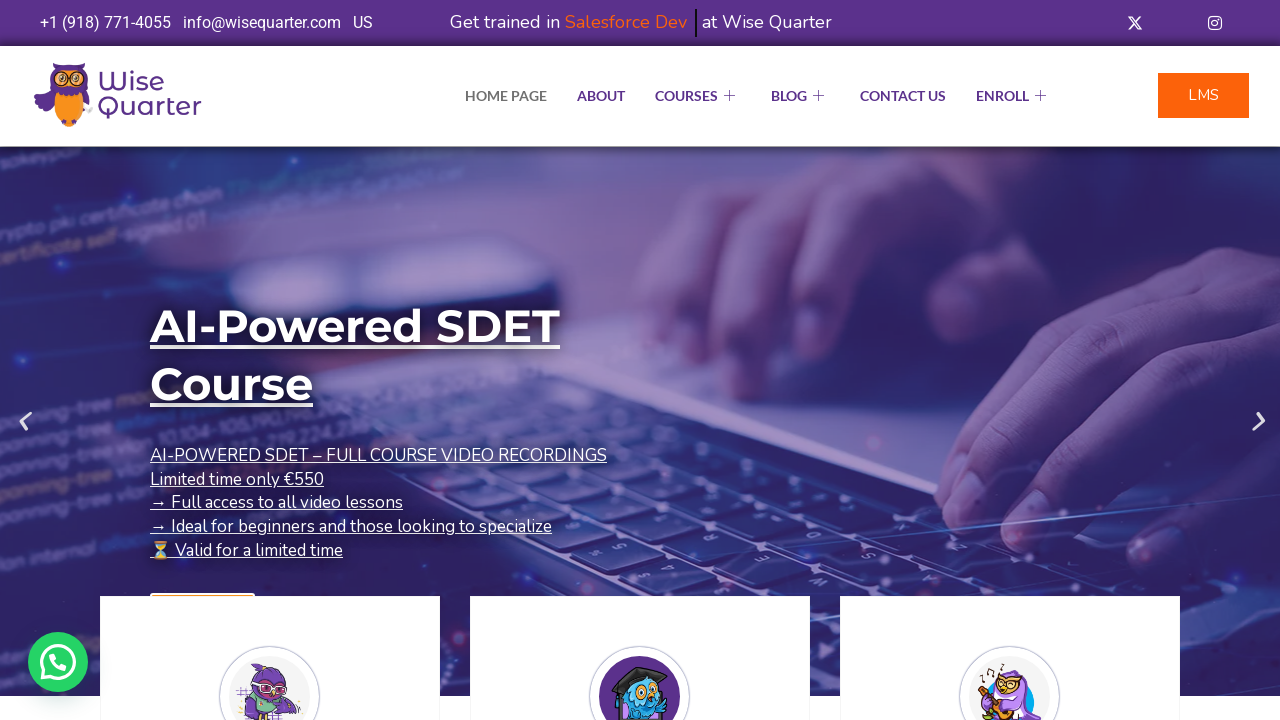

Retrieved page title from Wise Quarter website
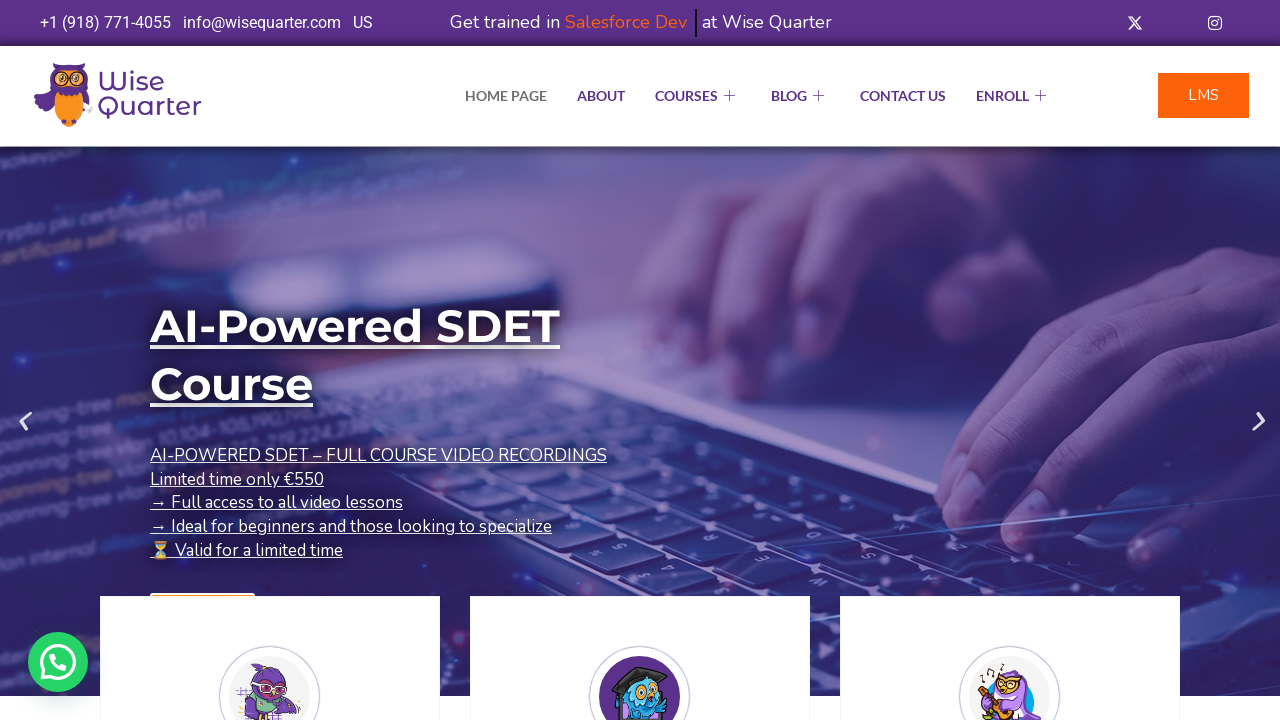

Set expected title text to 'Wise Quarter'
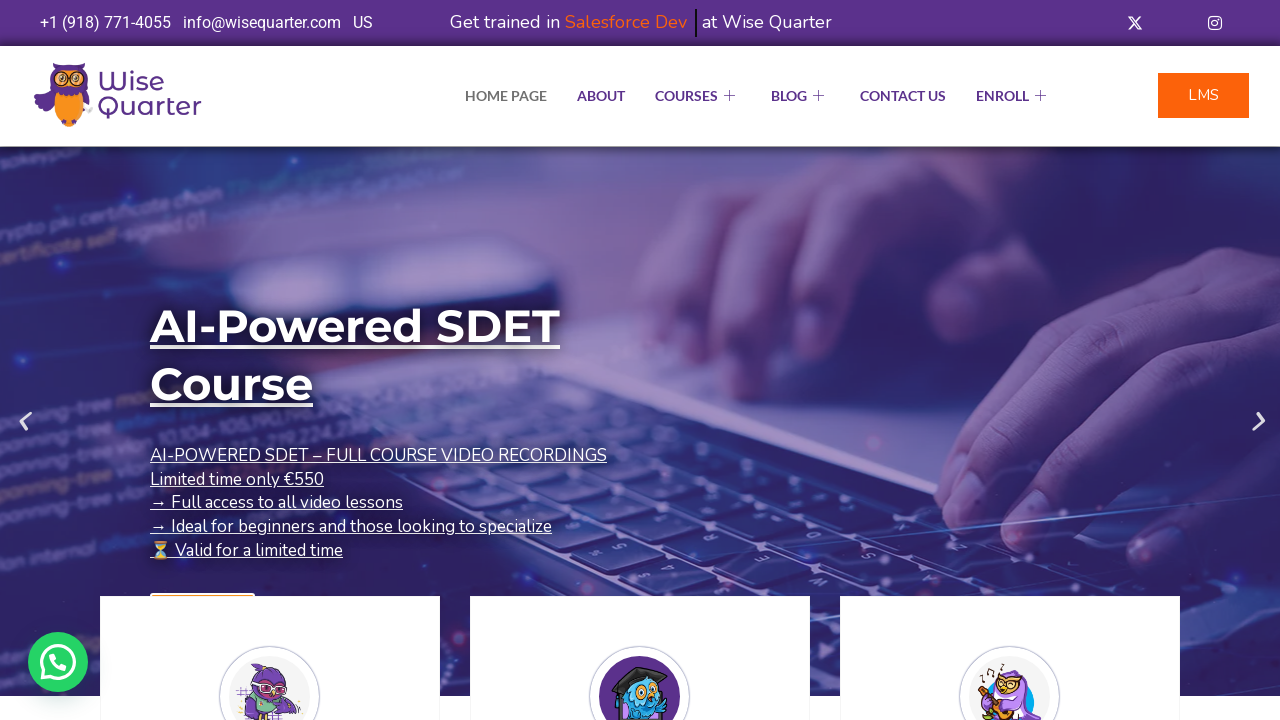

Verified page title contains expected text - Title: 'IT Bootcamp Courses, Online Classes - Wise Quarter Course'
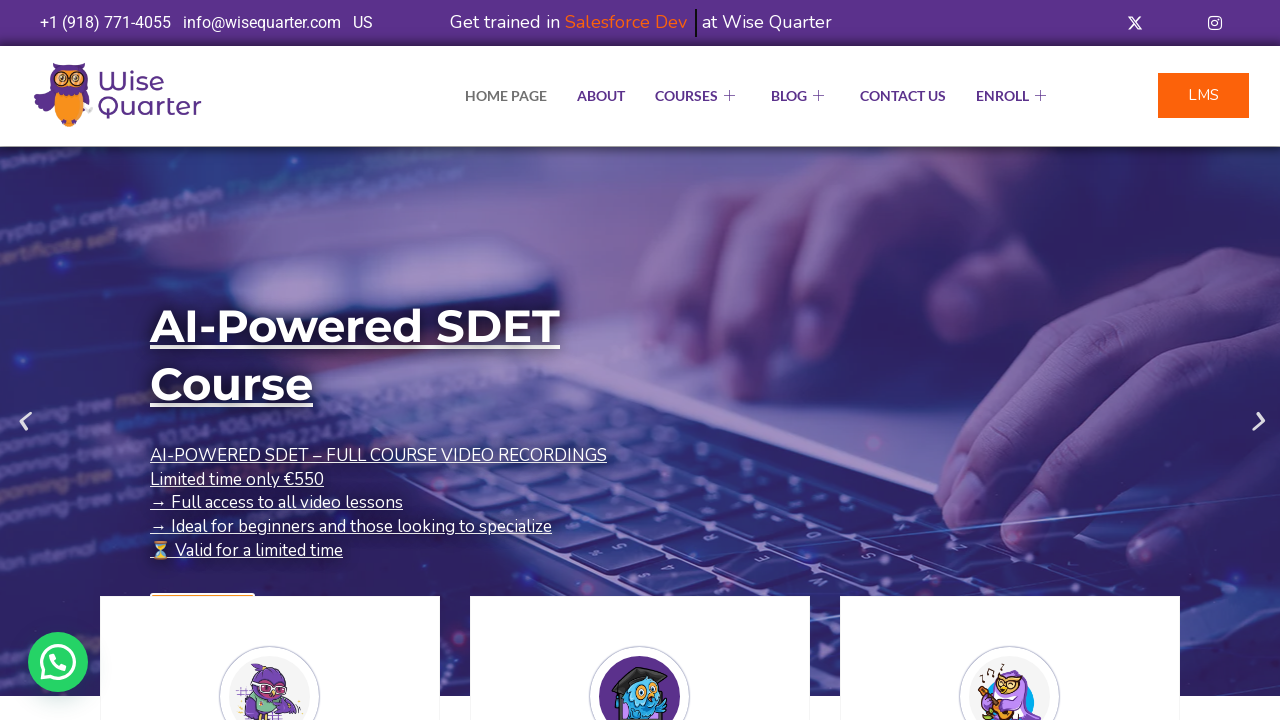

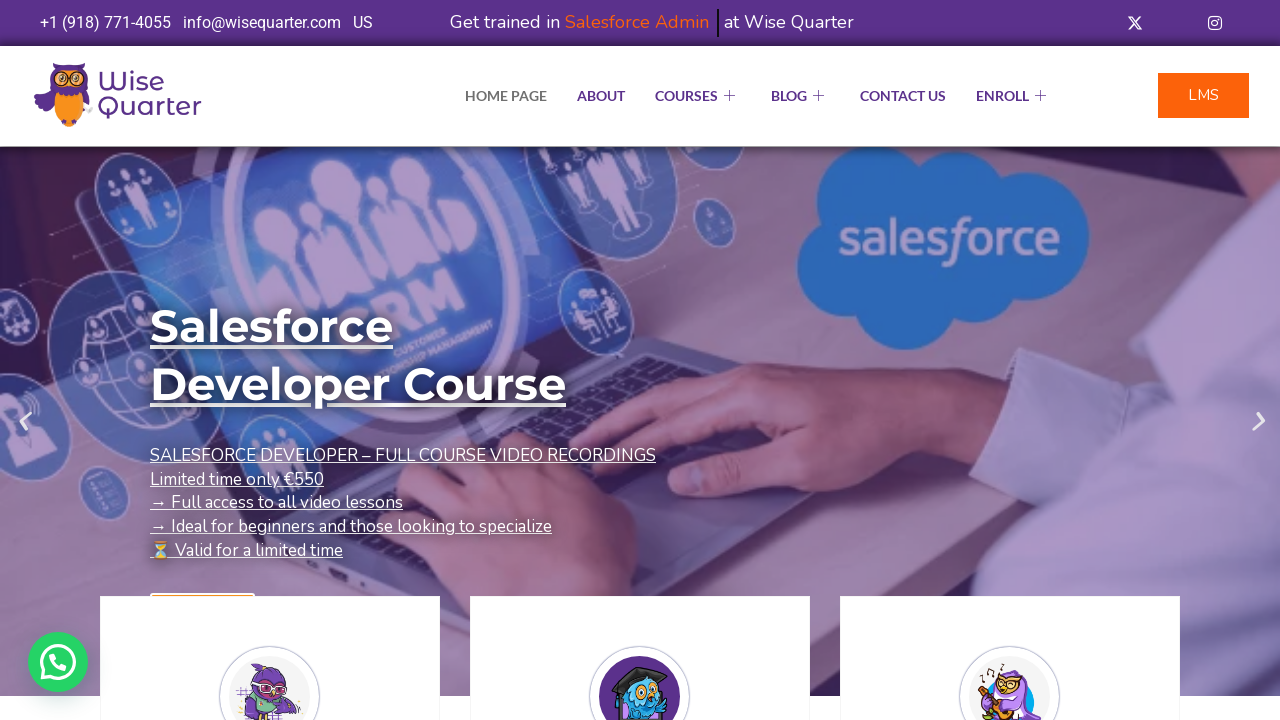